Navigates to a contacts page and verifies that phone number links are present on the page, then navigates to a second website and performs the same verification.

Starting URL: https://galaxystore.ru/about/contacts/

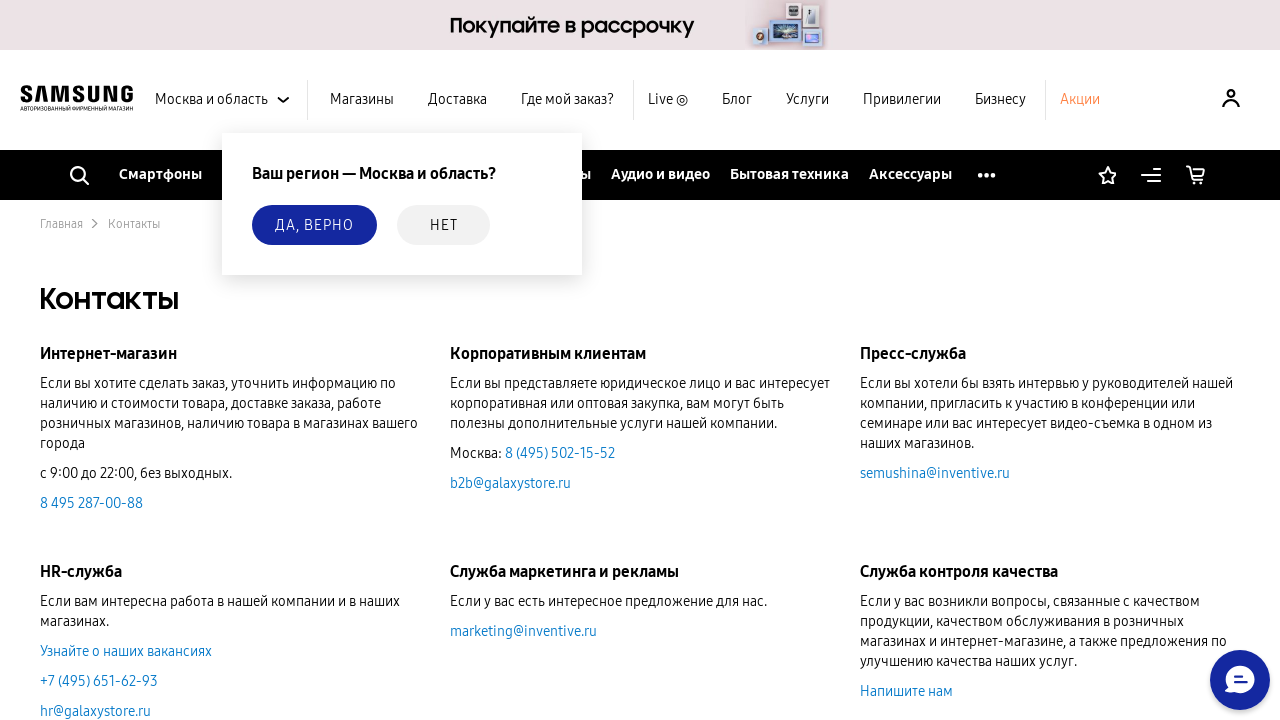

Waited for phone number links to appear on Galaxy Store contacts page
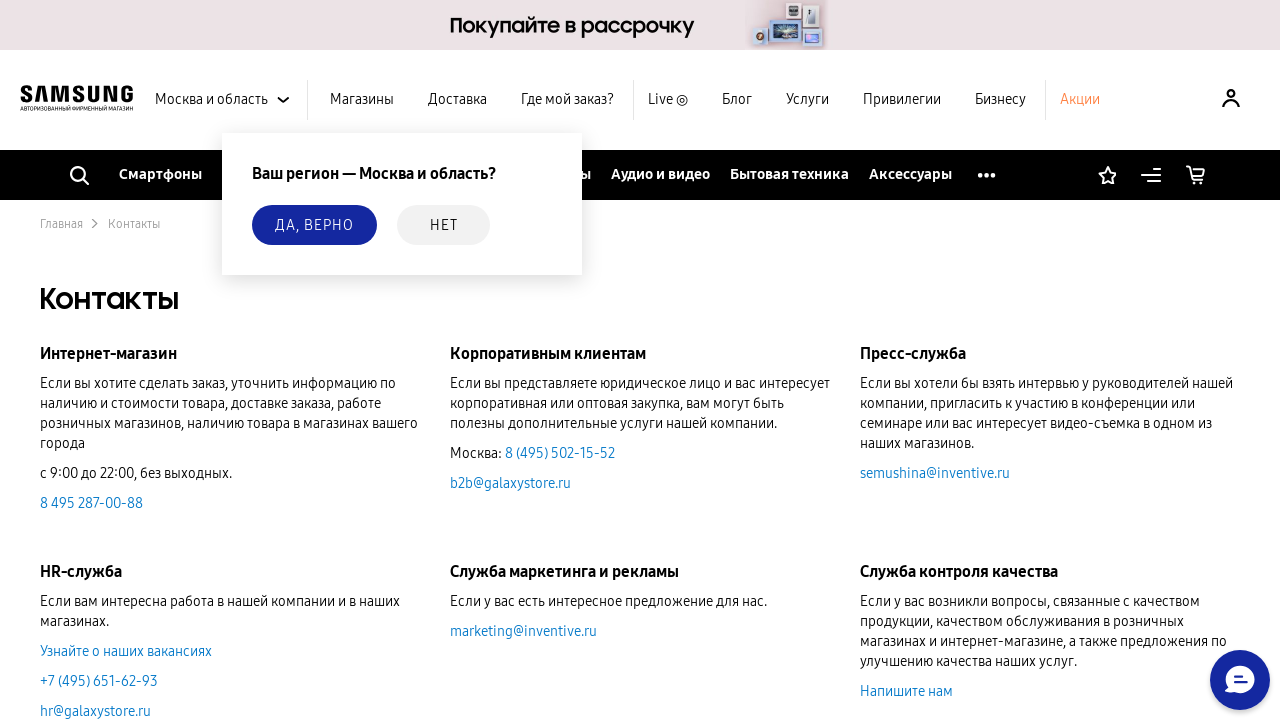

Navigated to repetitors.info website
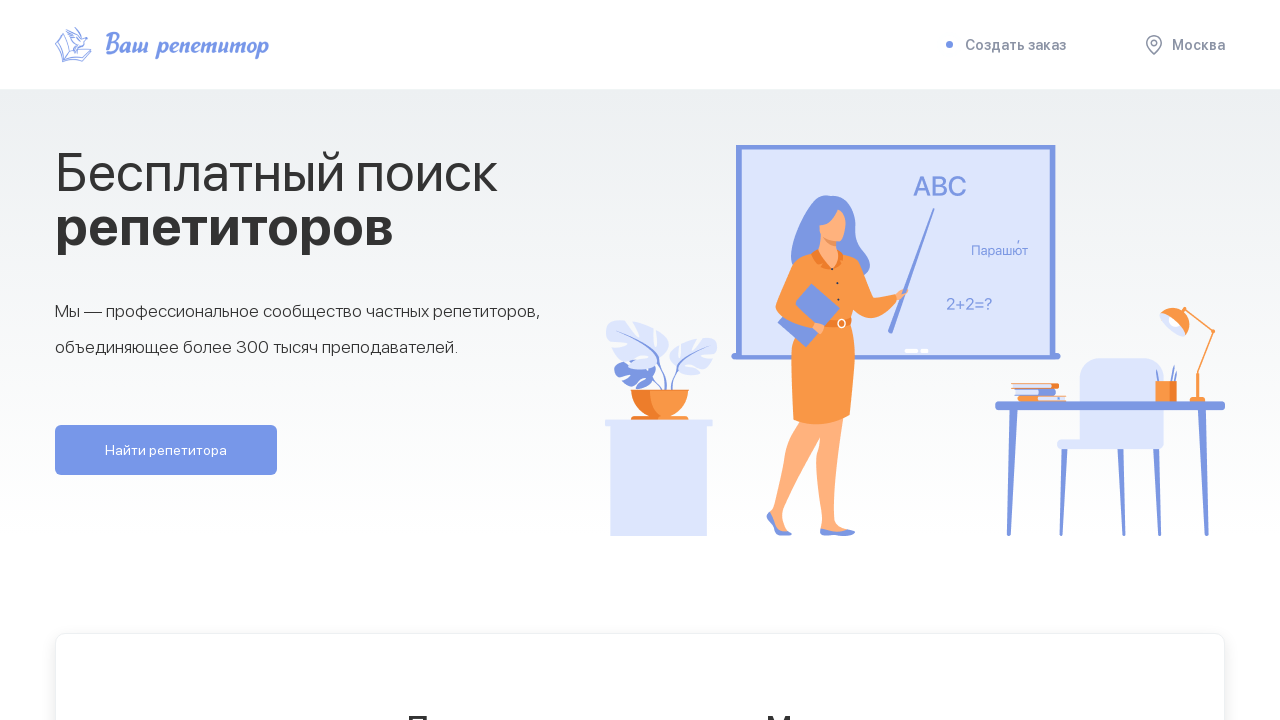

Waited for phone number links to appear on repetitors.info page
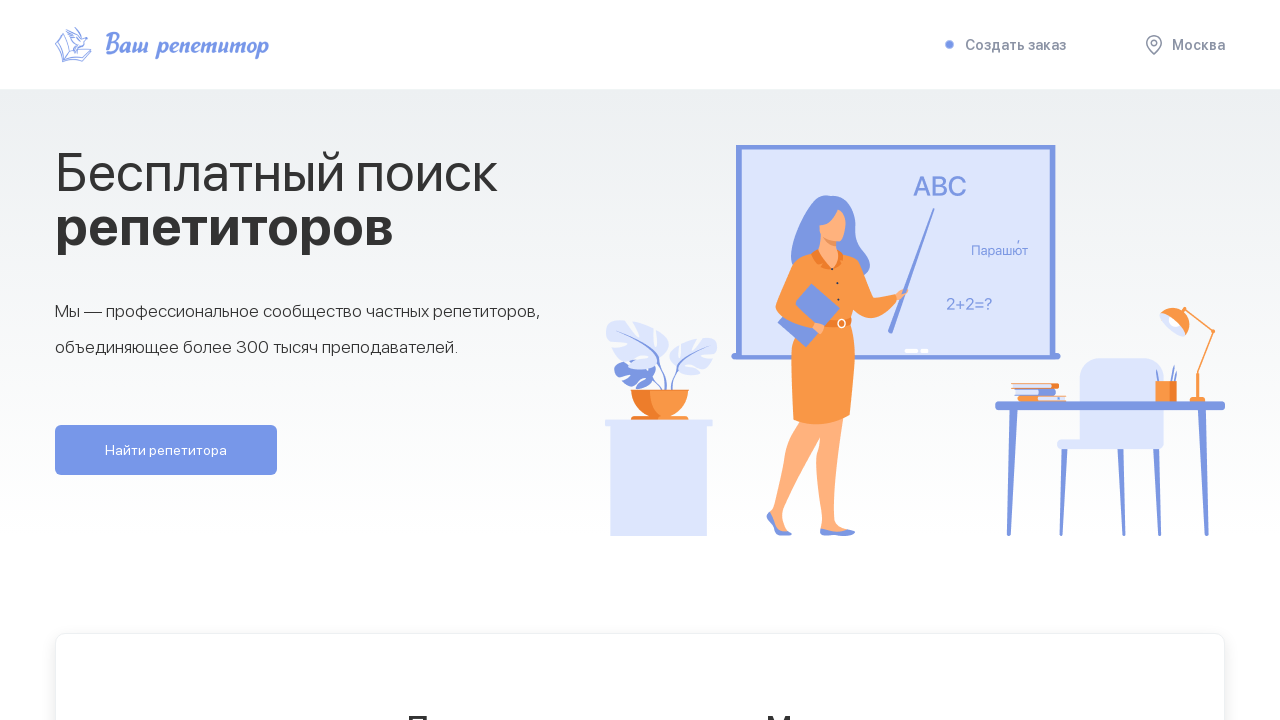

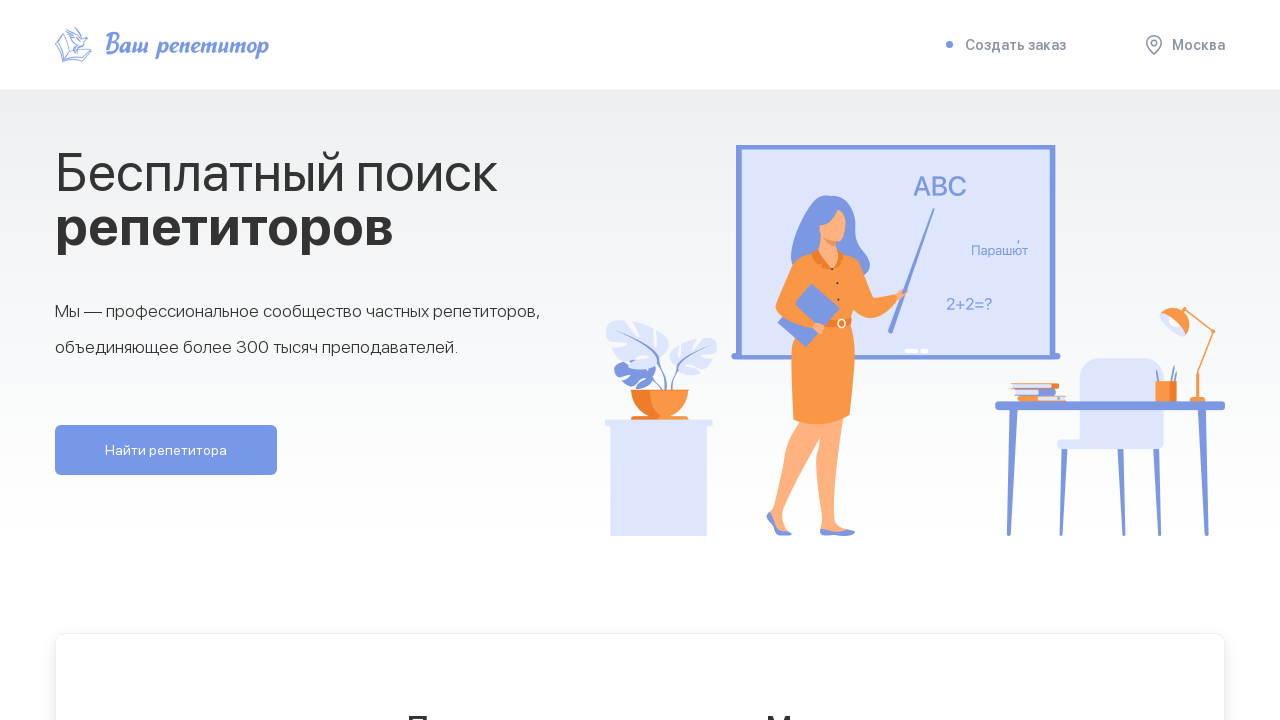